Tests multi-select dropdown functionality by selecting and deselecting options using various methods (visible text, index, and value)

Starting URL: https://v1.training-support.net/selenium/selects

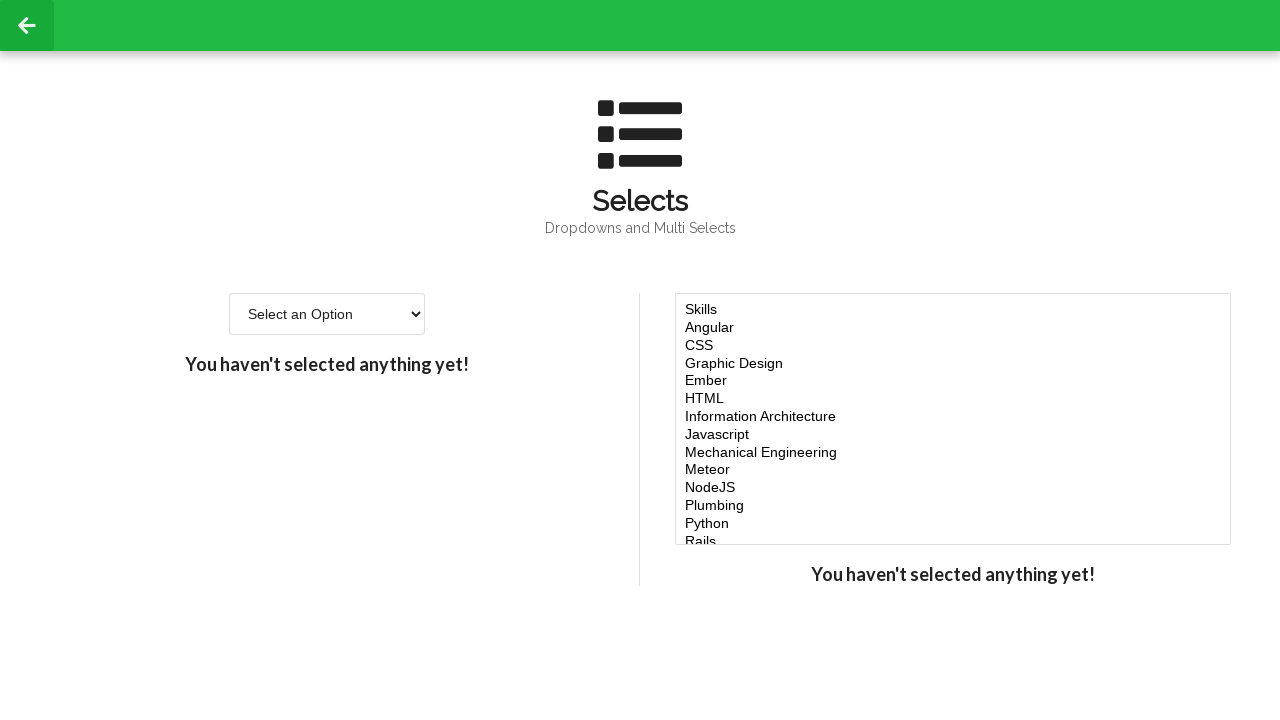

Located the multi-select dropdown element
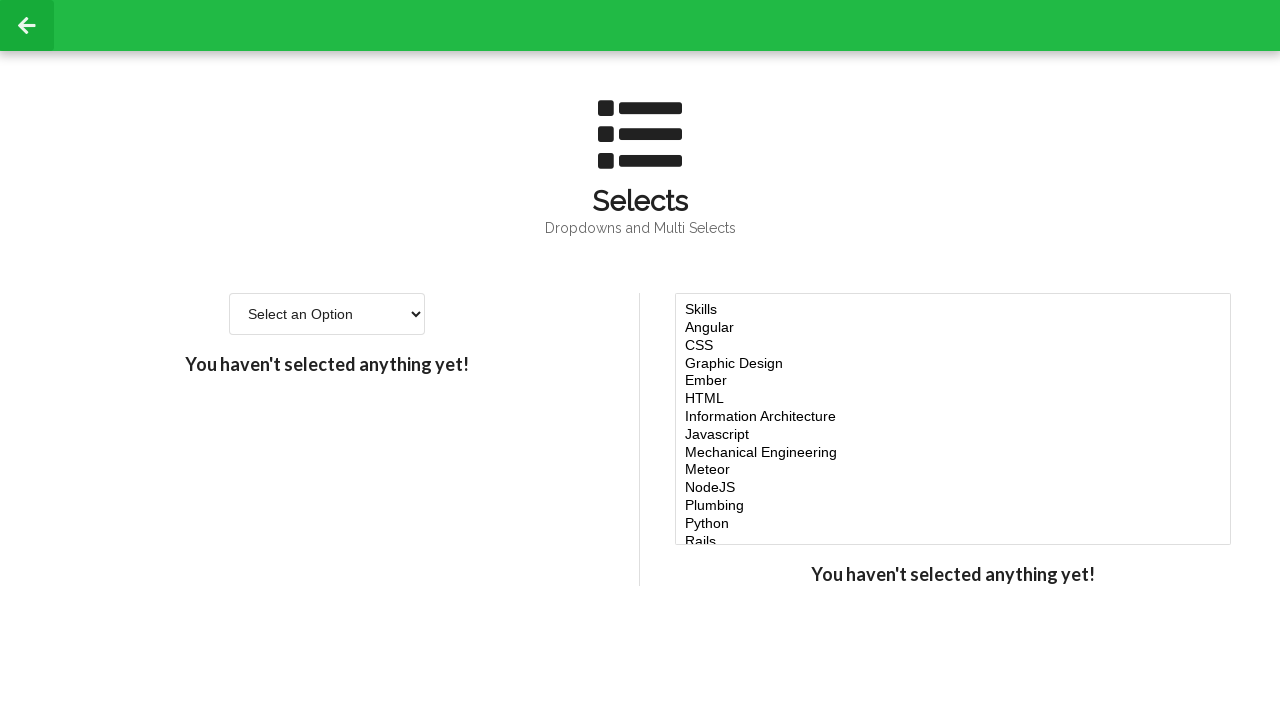

Selected 'Javascript' option by visible text on #multi-select
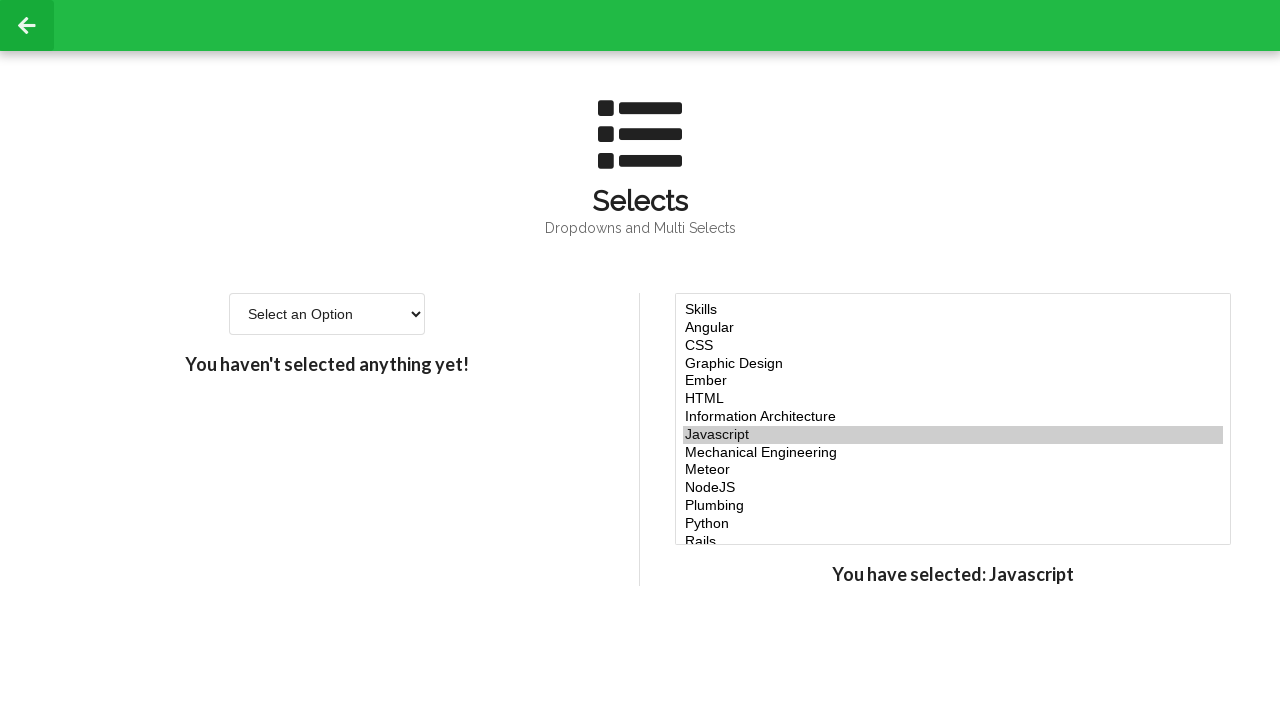

Selected options at indices 4 and 5 on #multi-select
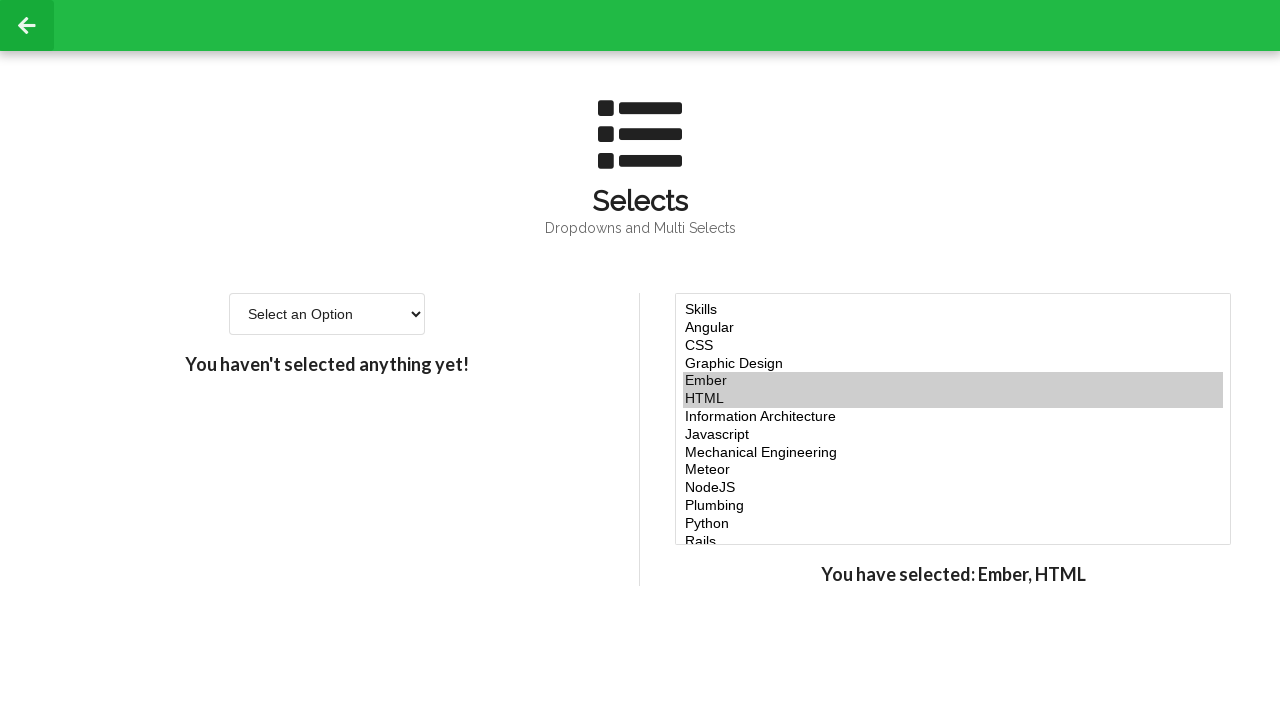

Selected 'node' option by value on #multi-select
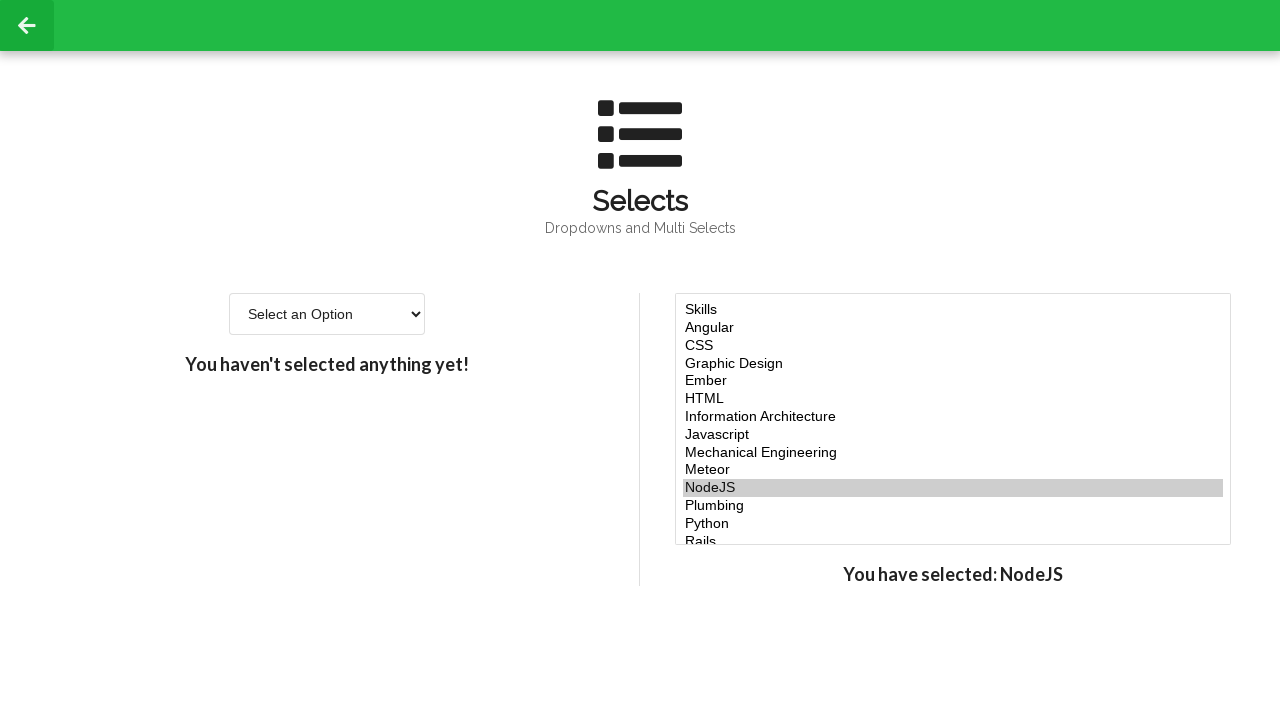

Retrieved current selected option values
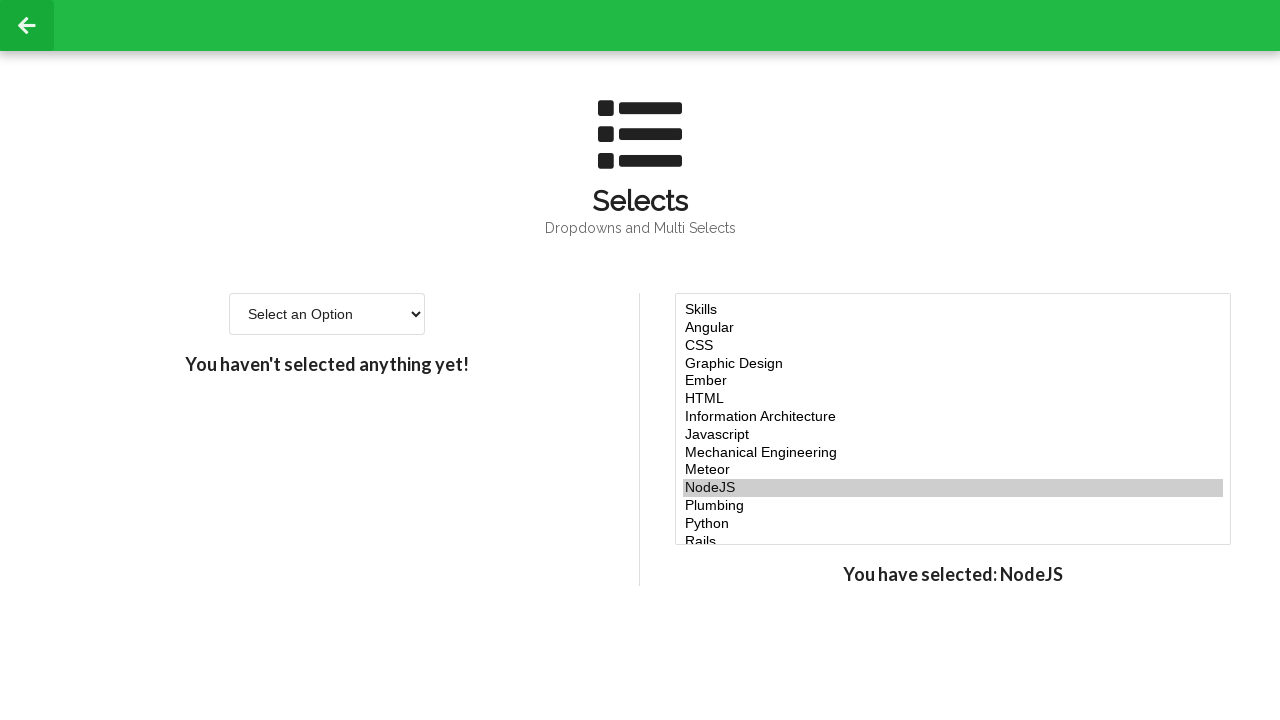

Retrieved the value of option at index 7
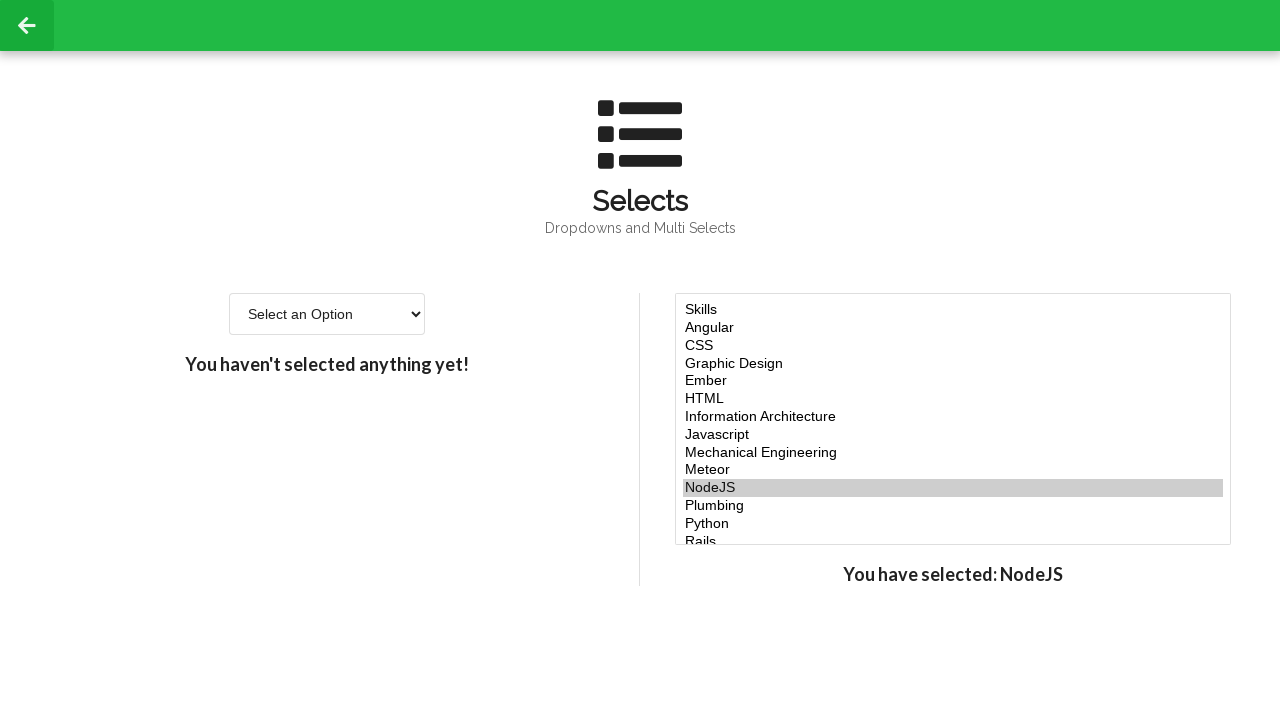

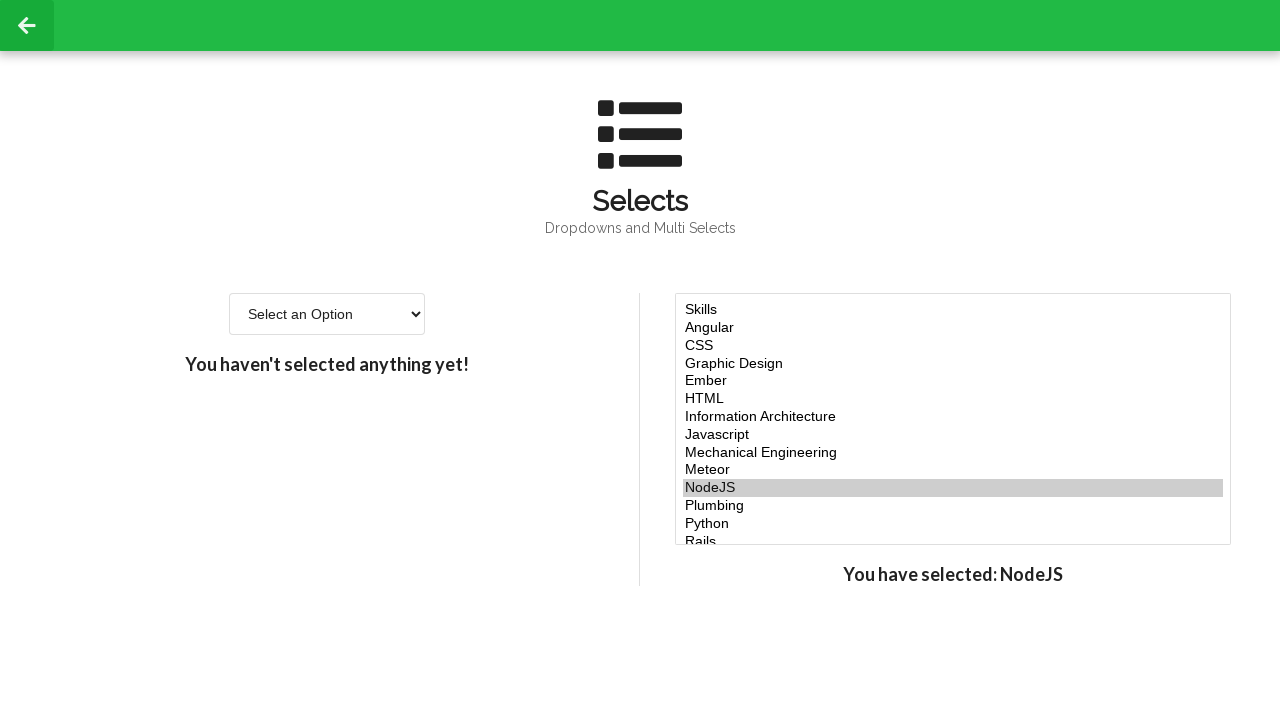